Tests downloading a file by clicking on a specific file link and waiting for the download event to trigger

Starting URL: https://the-internet.herokuapp.com/download

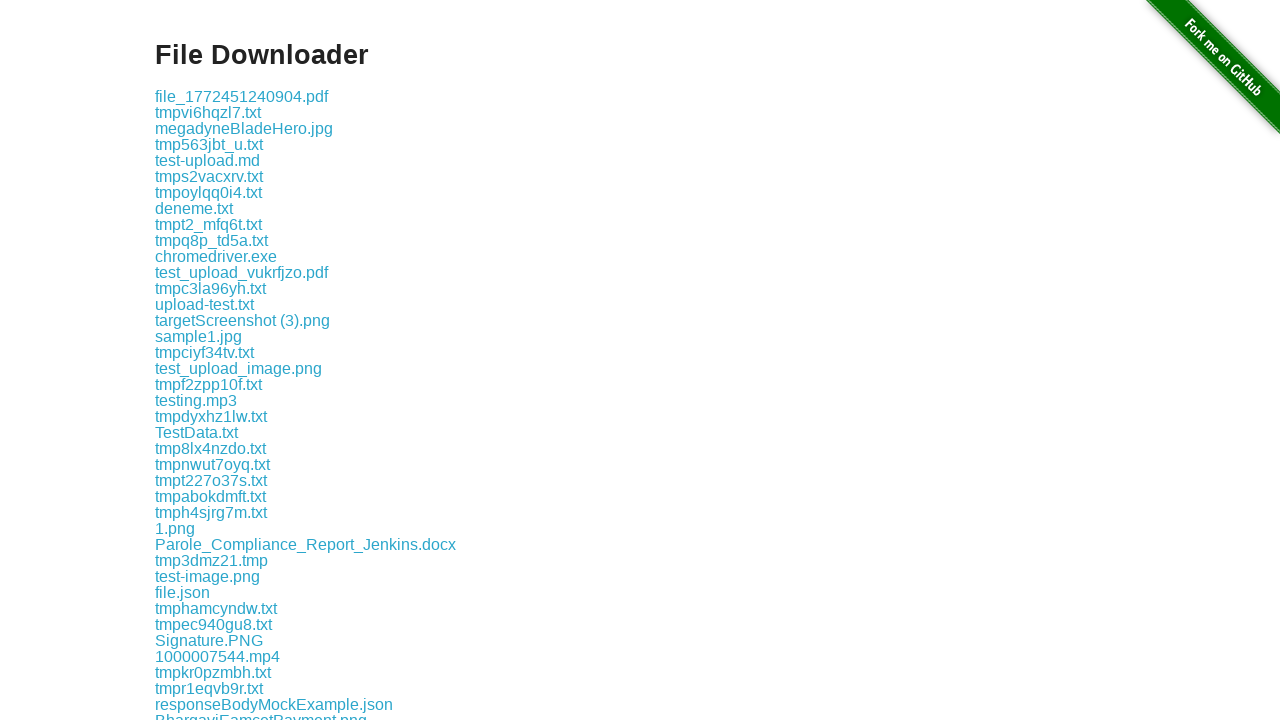

Clicked on Jpeg_with_exif.jpeg file link to initiate download at (226, 360) on internal:role=link[name="Jpeg_with_exif.jpeg"i]
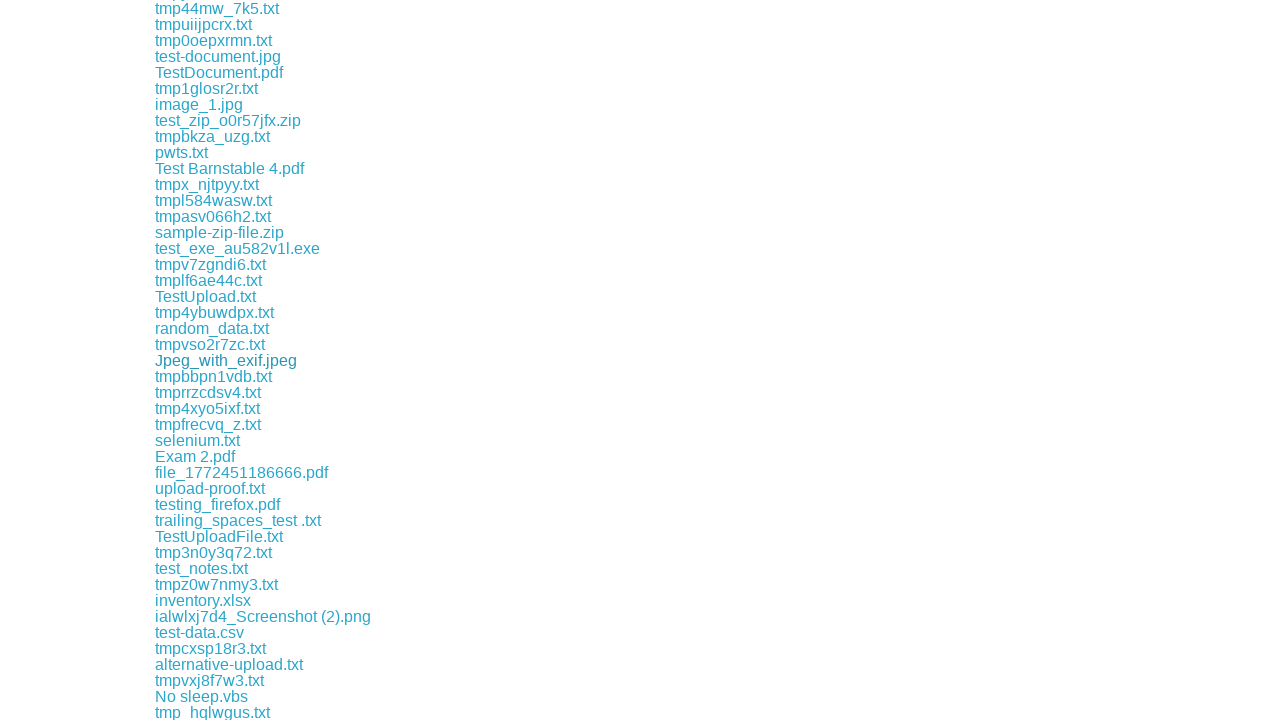

Download event triggered and download object obtained
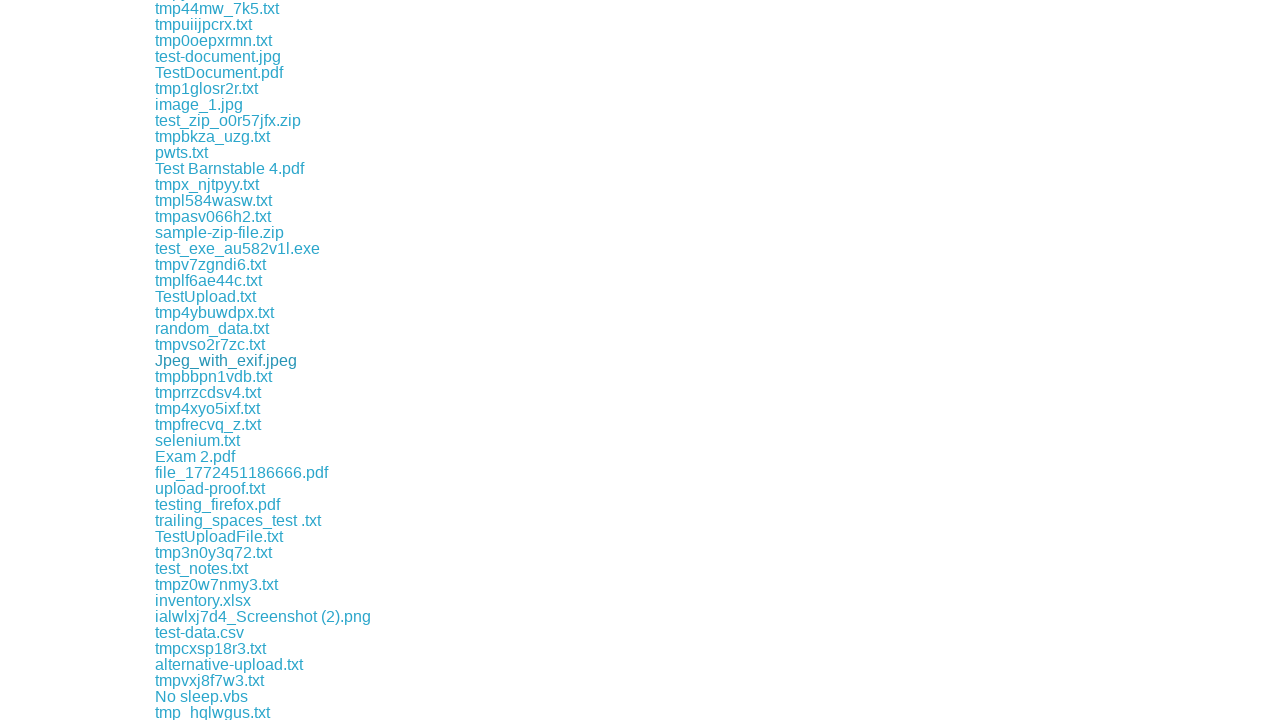

Verified downloaded filename is 'Jpeg_with_exif.jpeg'
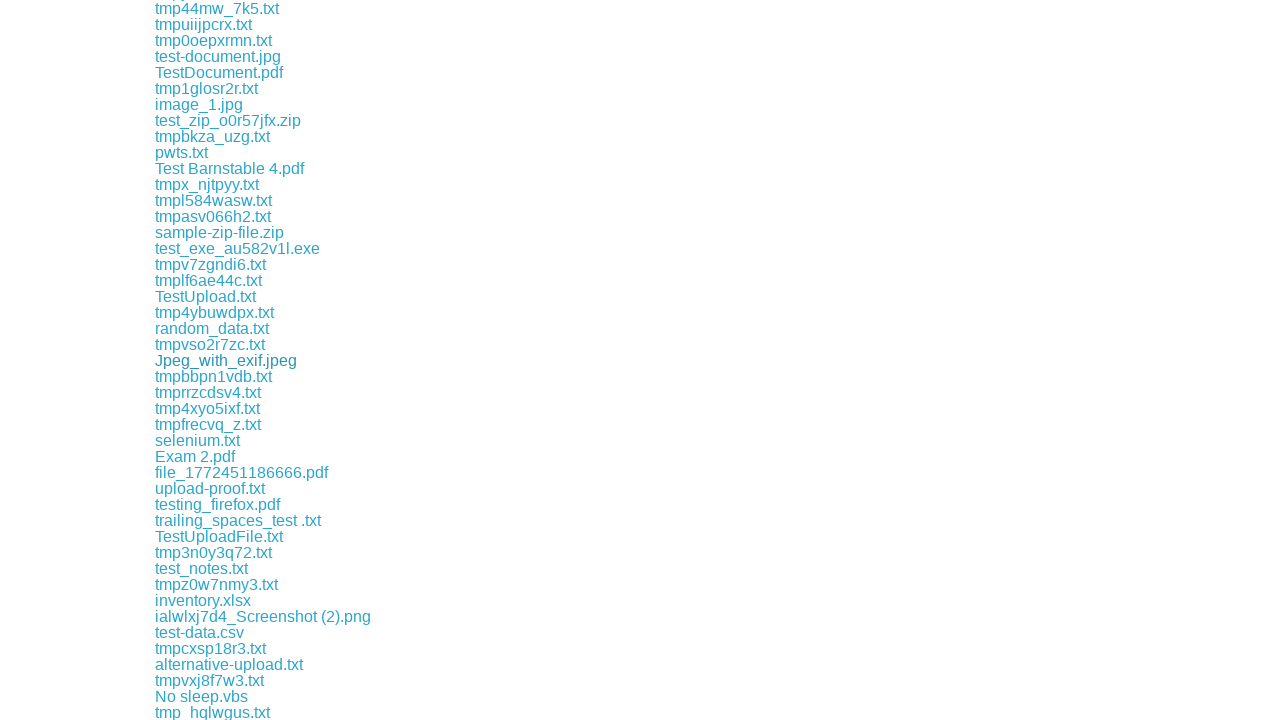

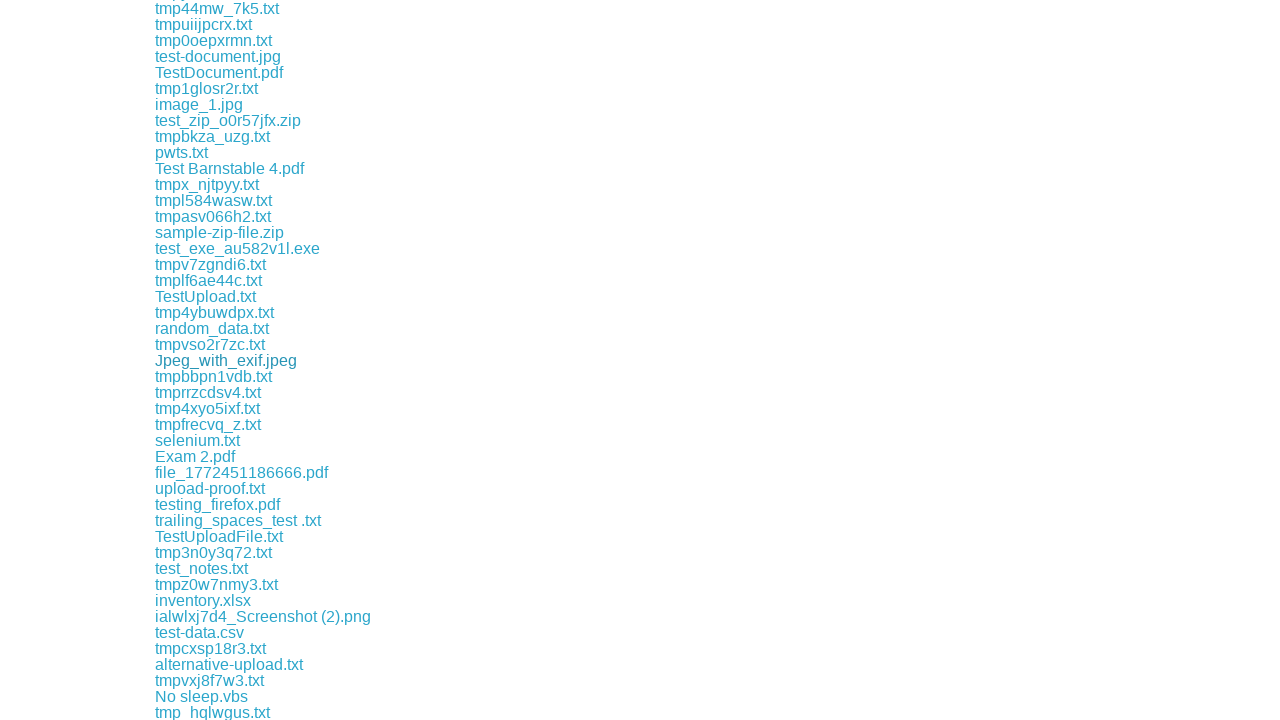